Tests the table functionality on an automation practice page by scrolling to a fixed-header table, extracting numeric values from the 4th column, calculating their sum, and verifying it matches the displayed total amount.

Starting URL: https://rahulshettyacademy.com/AutomationPractice/

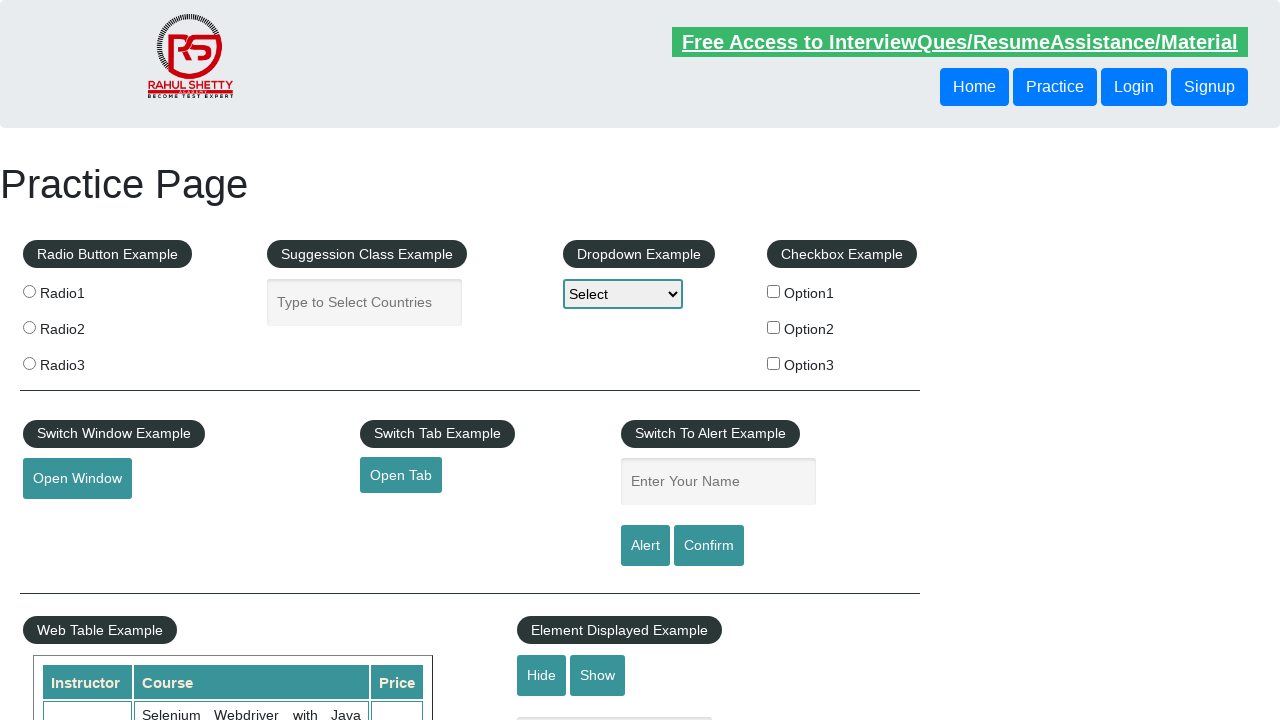

Scrolled down the page by 500 pixels
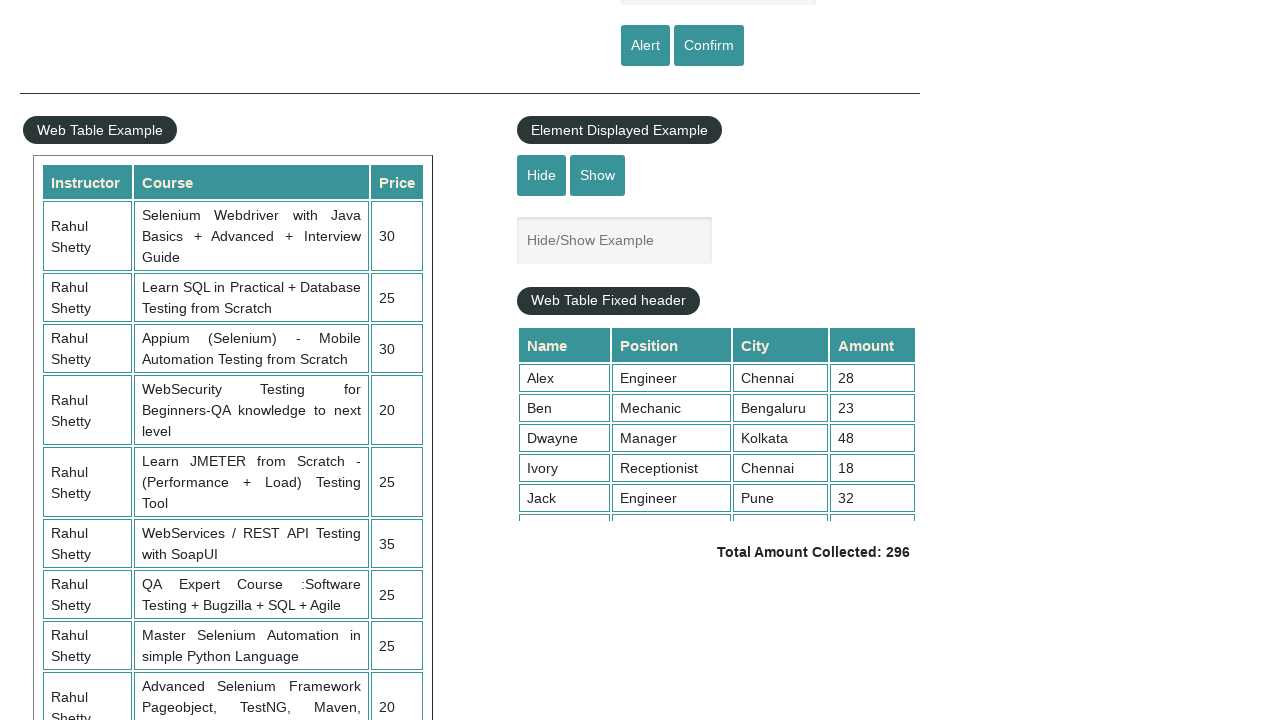

Fixed-header table is now visible
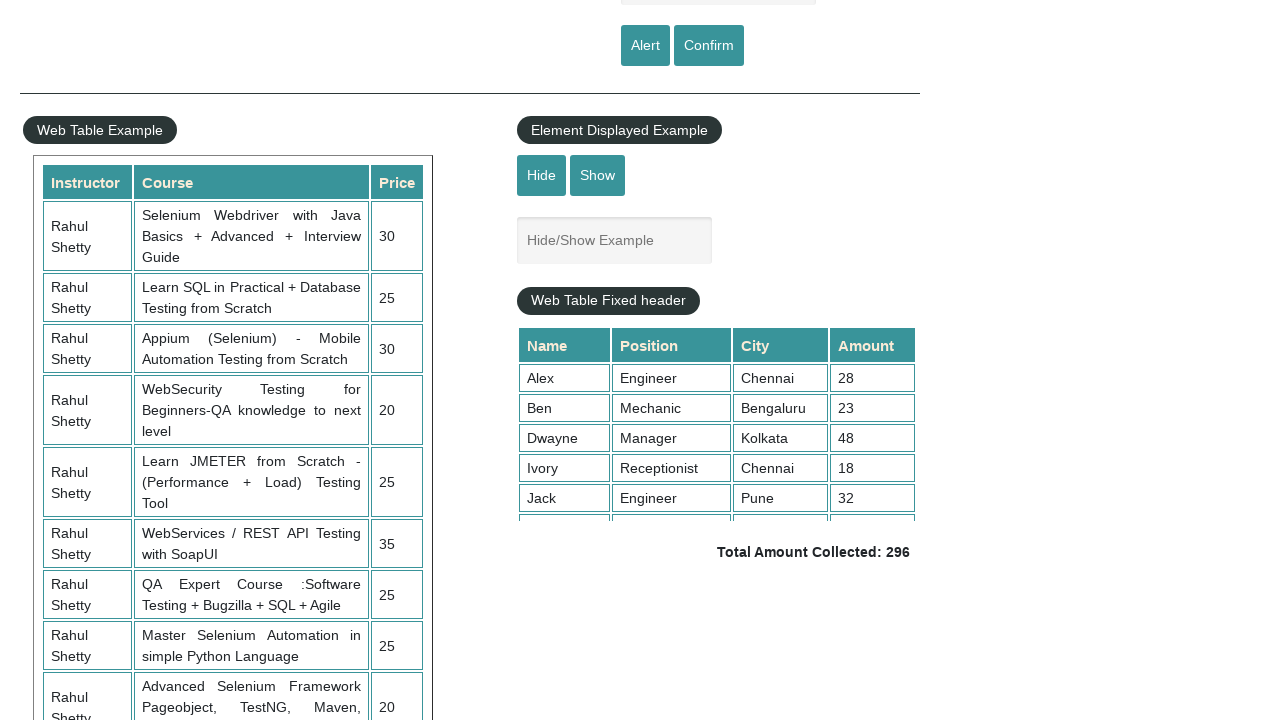

Scrolled within the fixed-header table container to position 5000
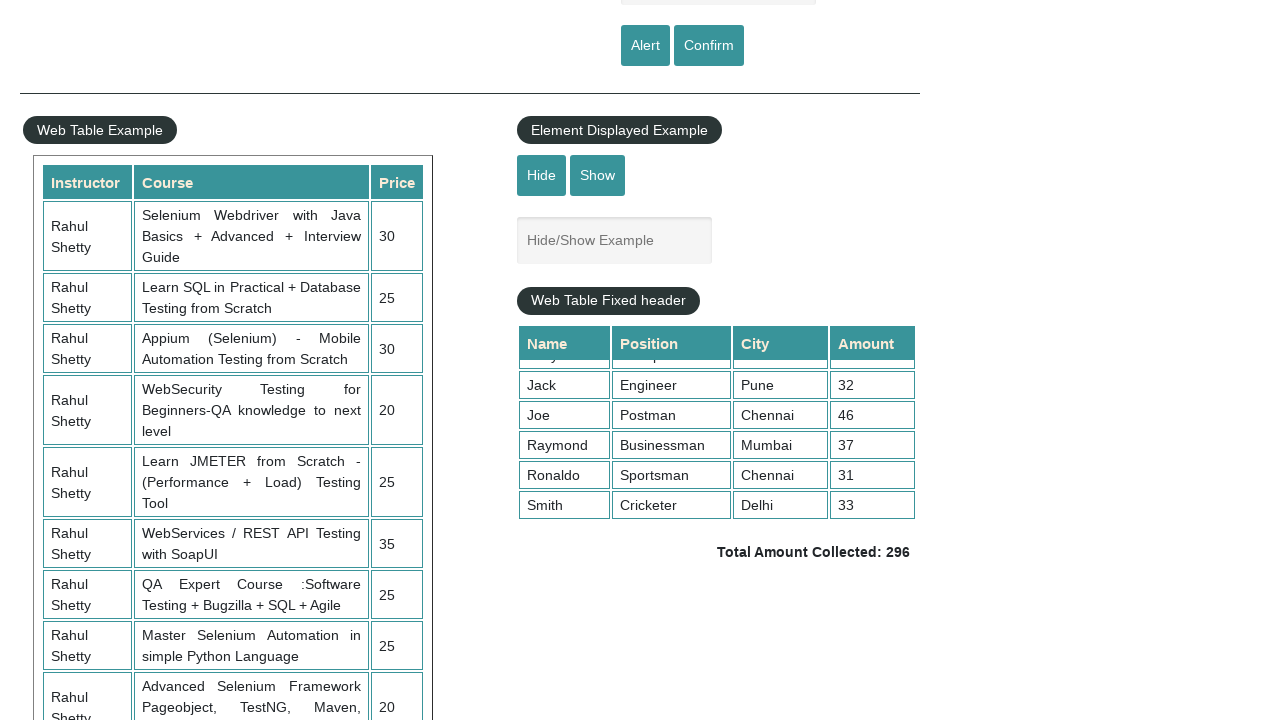

Waited 1000ms for scroll animation to complete
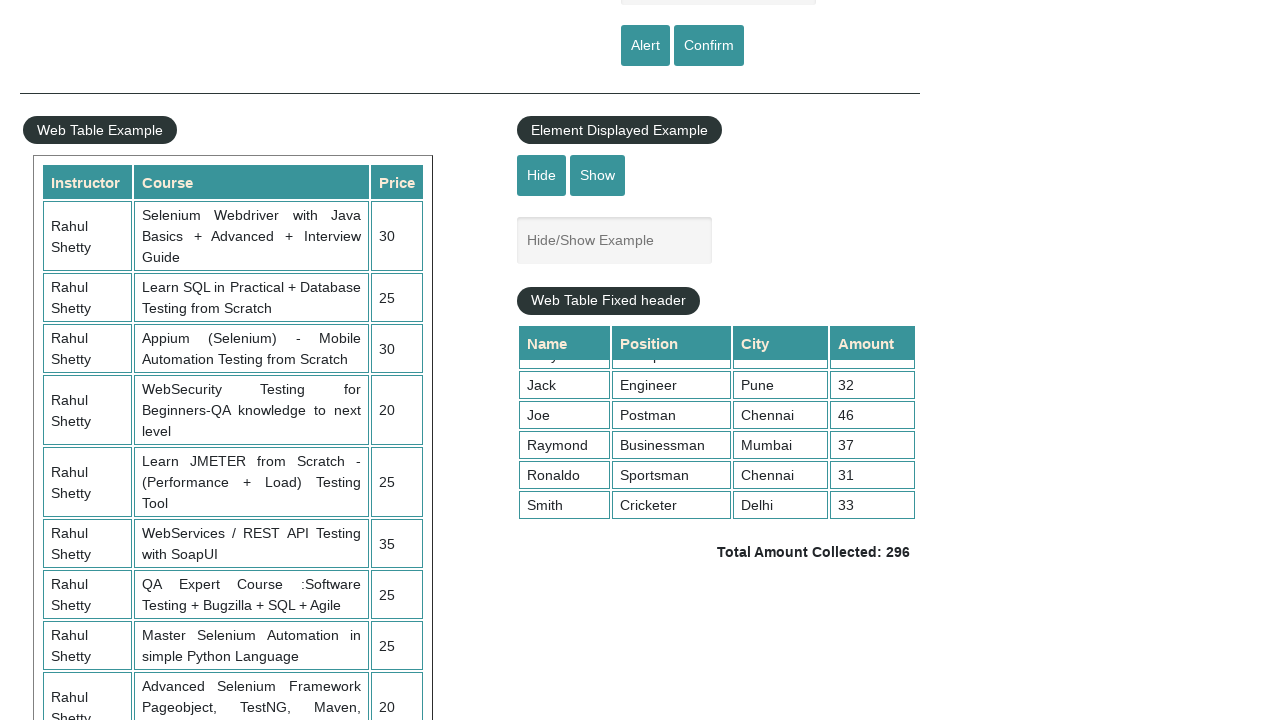

Extracted 9 numeric values from the 4th column of the table
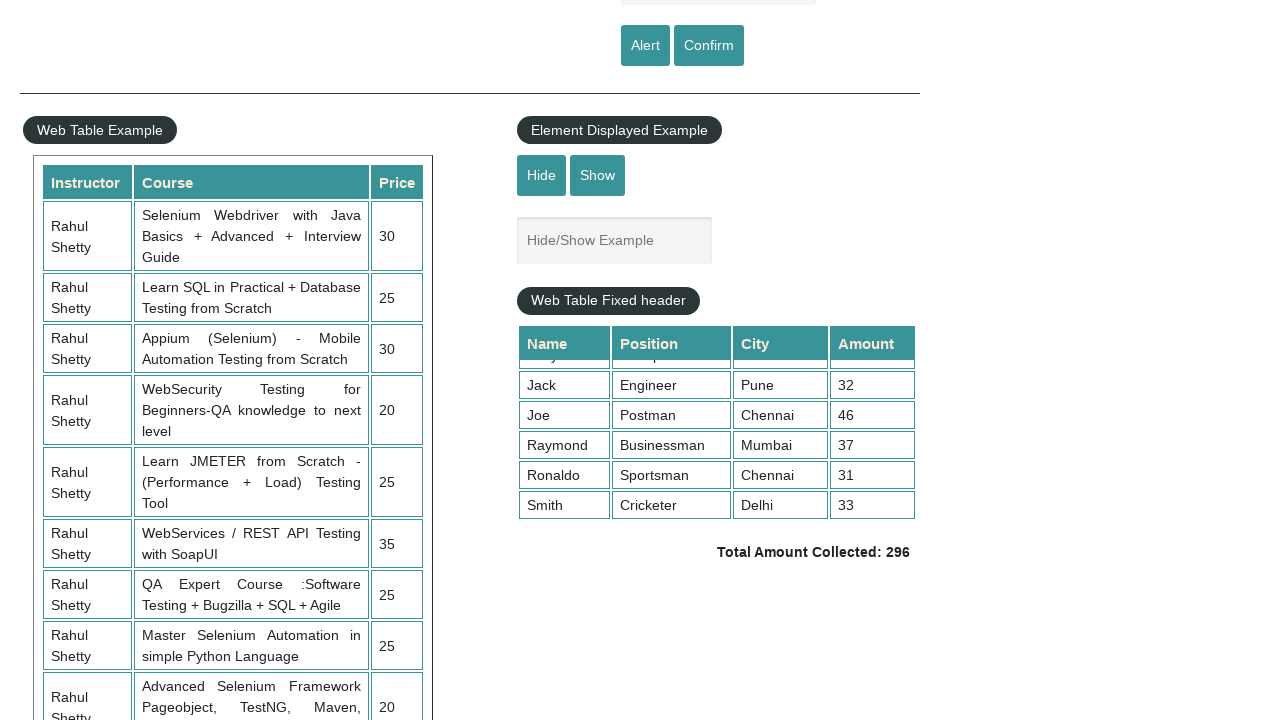

Calculated sum of all 4th column values: 296
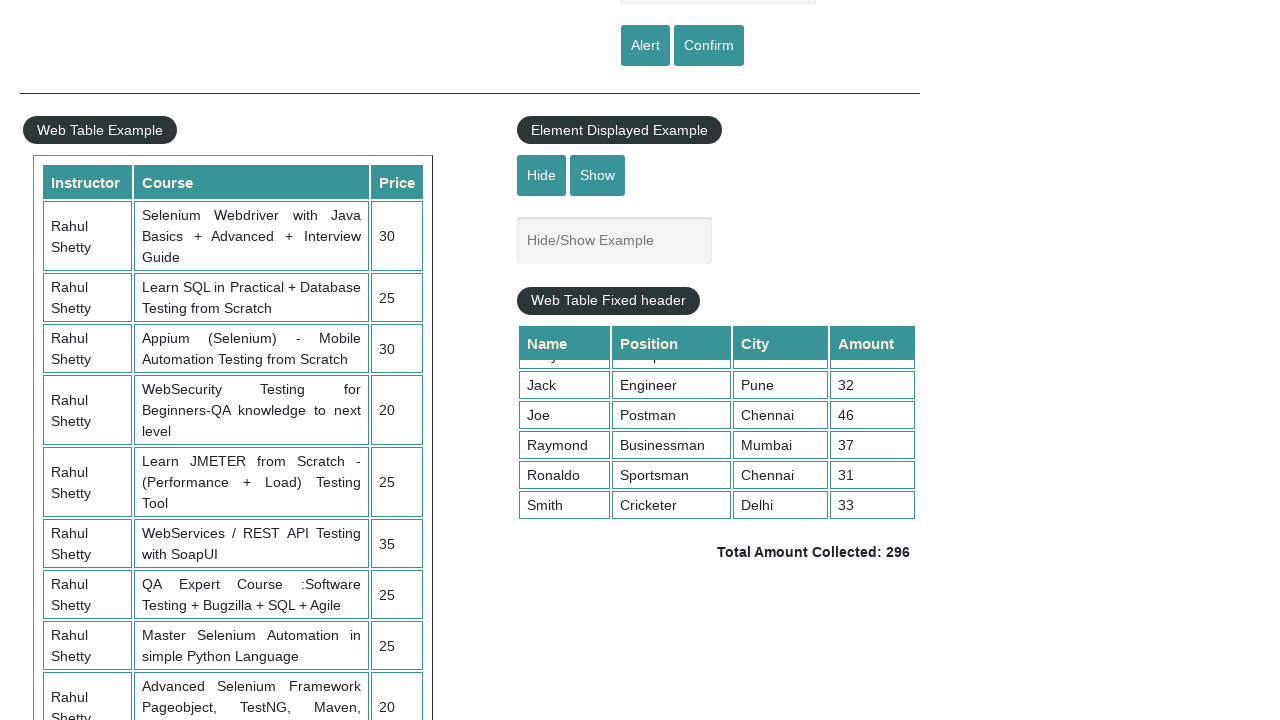

Retrieved displayed total amount text: ' Total Amount Collected: 296 '
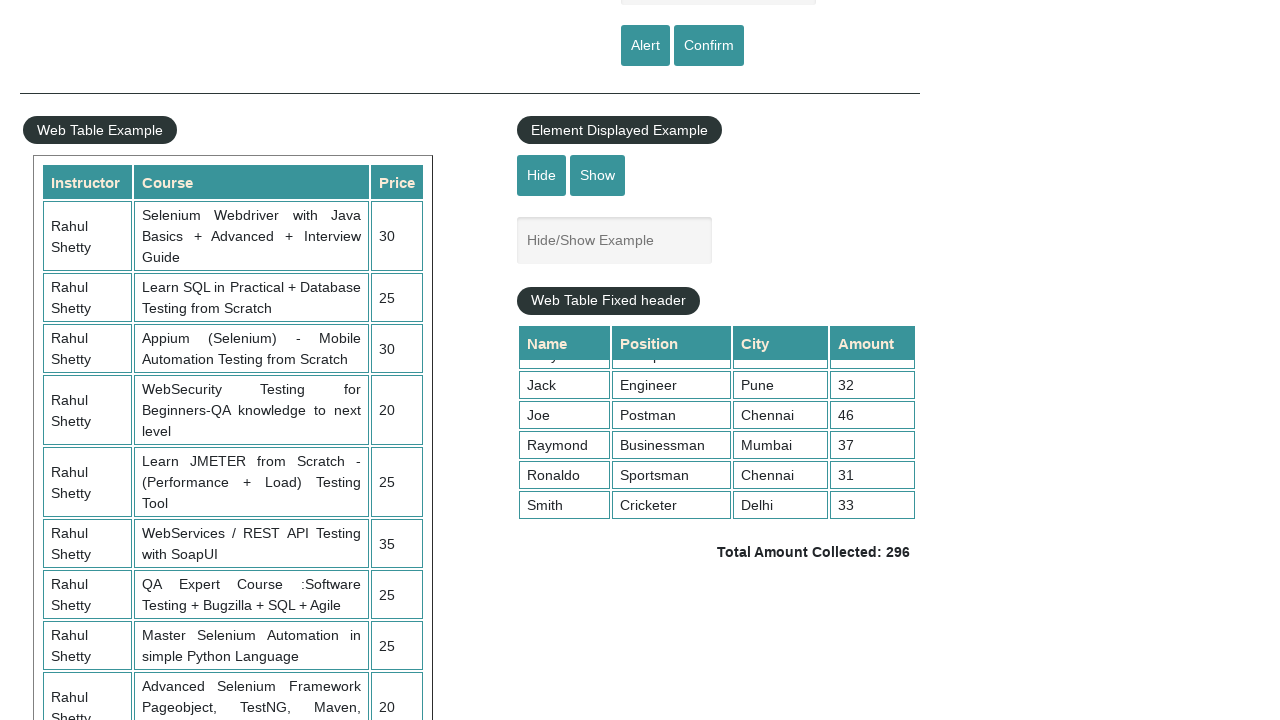

Parsed displayed total amount: 296
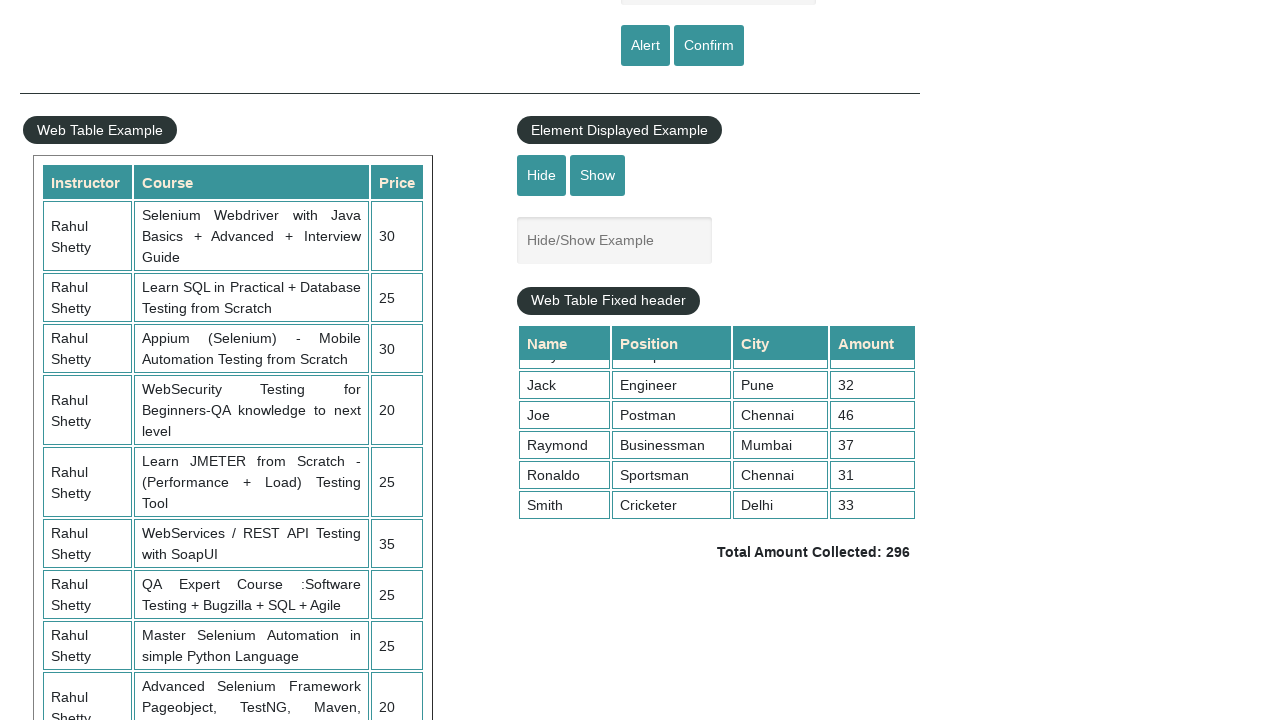

Verified calculated sum (296) matches displayed total (296)
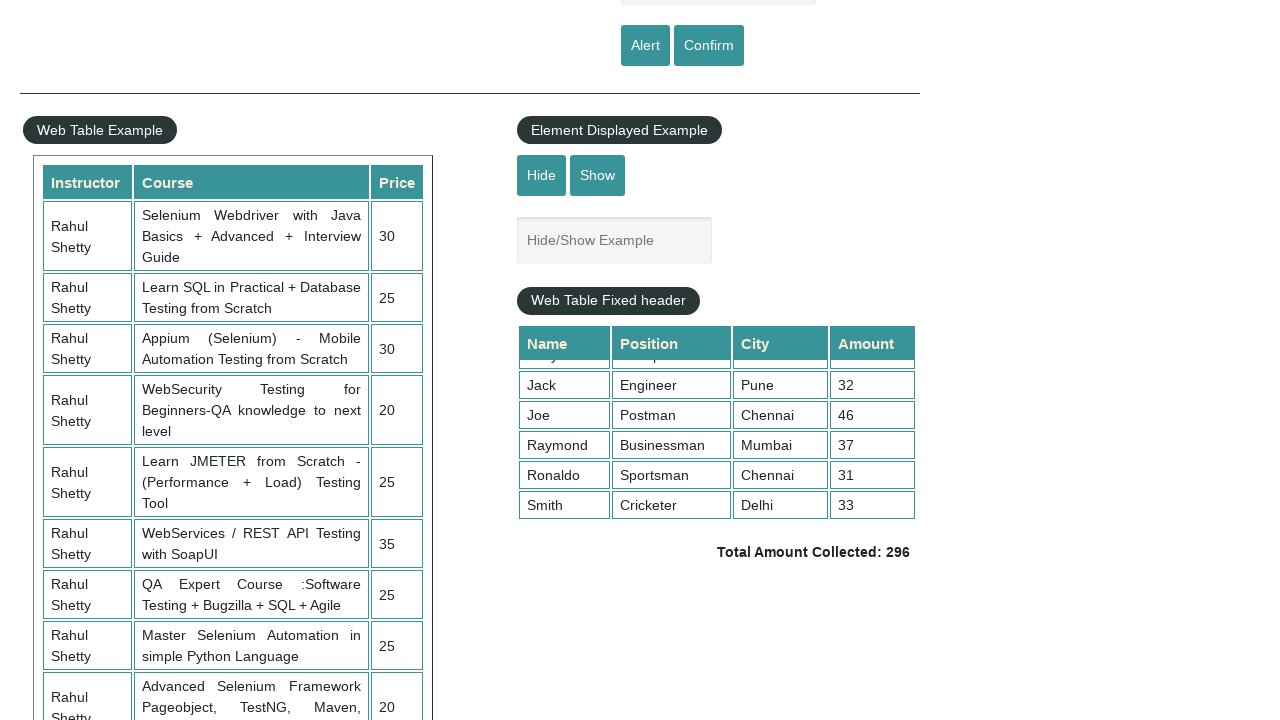

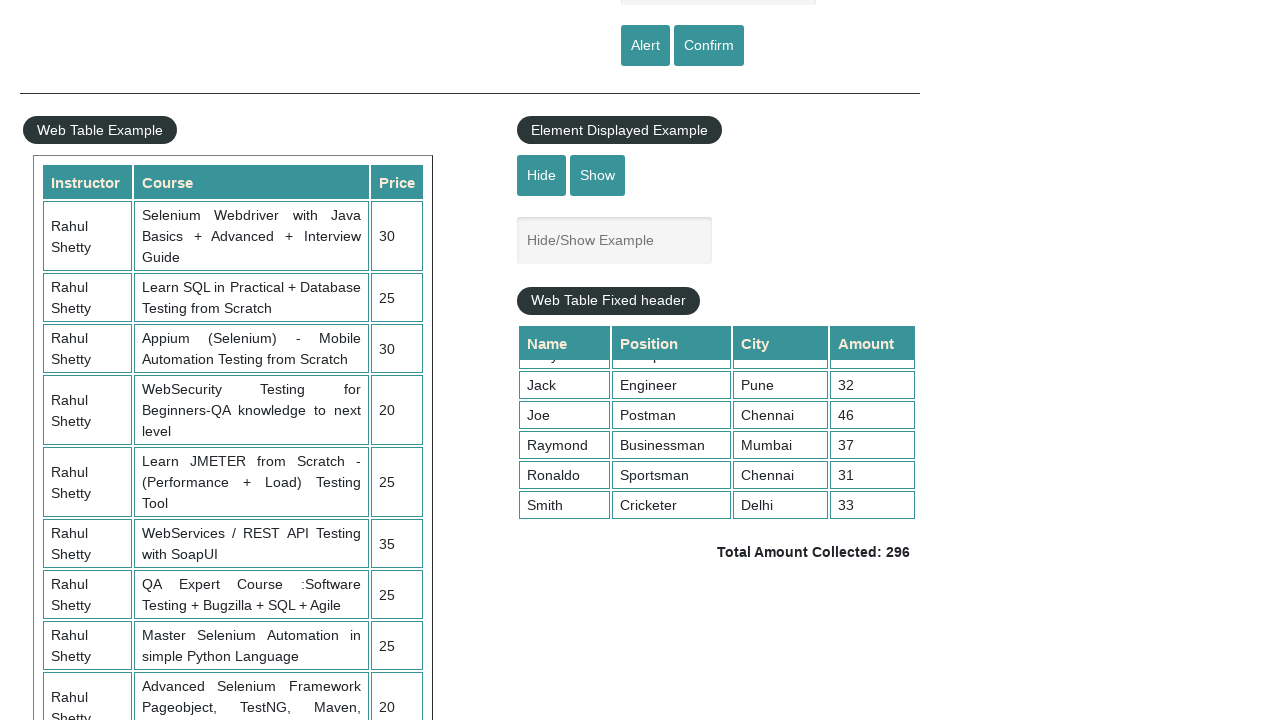